Tests number input functionality by entering a number, clicking the result button, verifying the displayed result text, and then clearing the result

Starting URL: https://kristinek.github.io/site/examples/actions

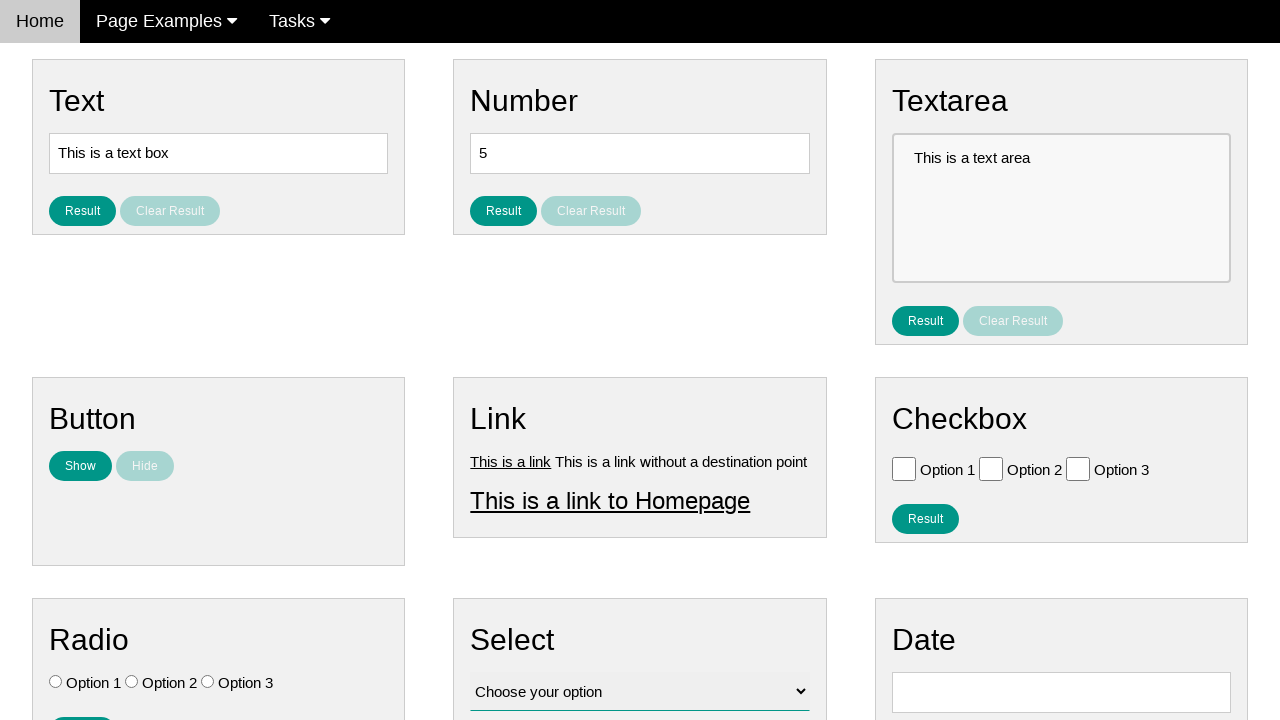

Cleared the number input field on #number
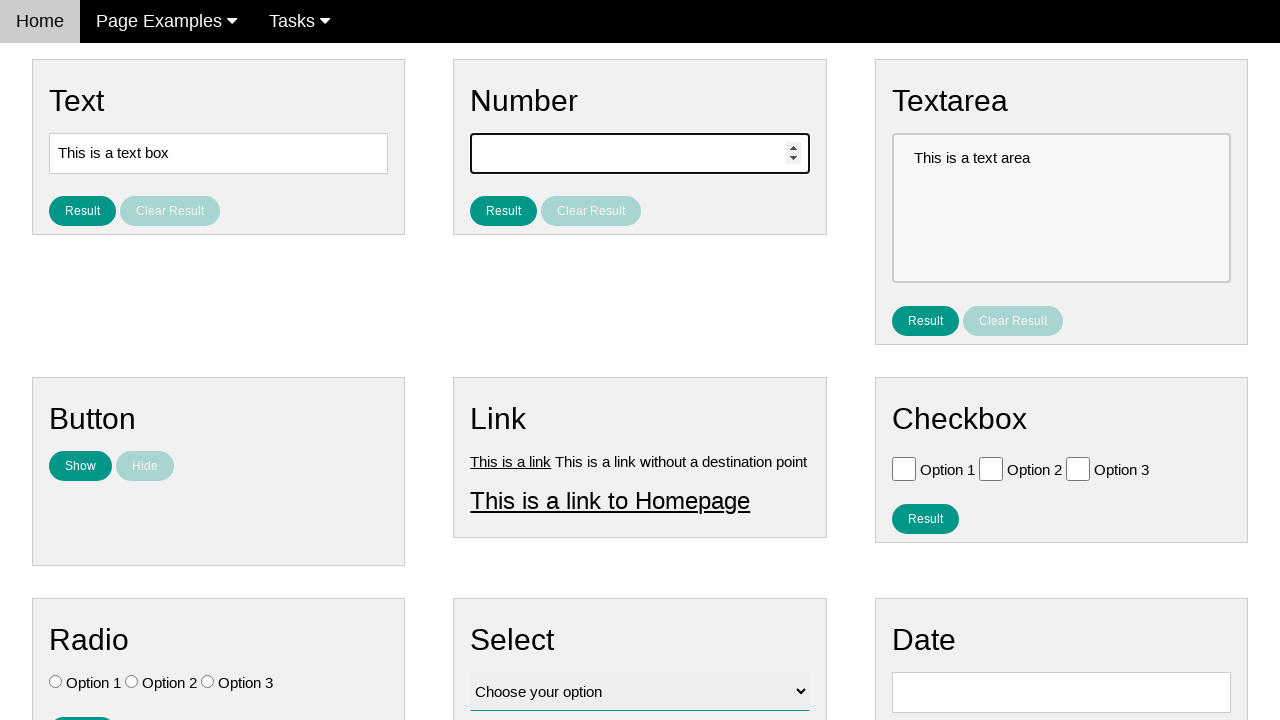

Entered number '18' in the input field on #number
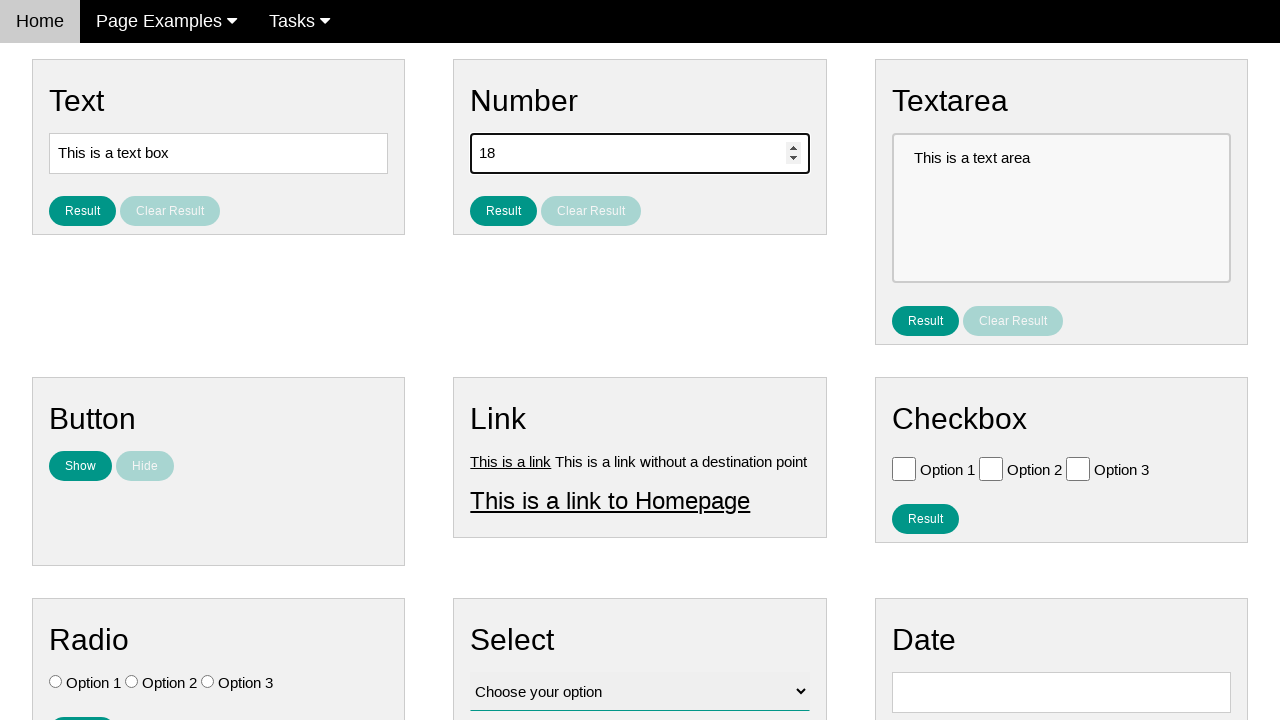

Located the 'Clear Result' button
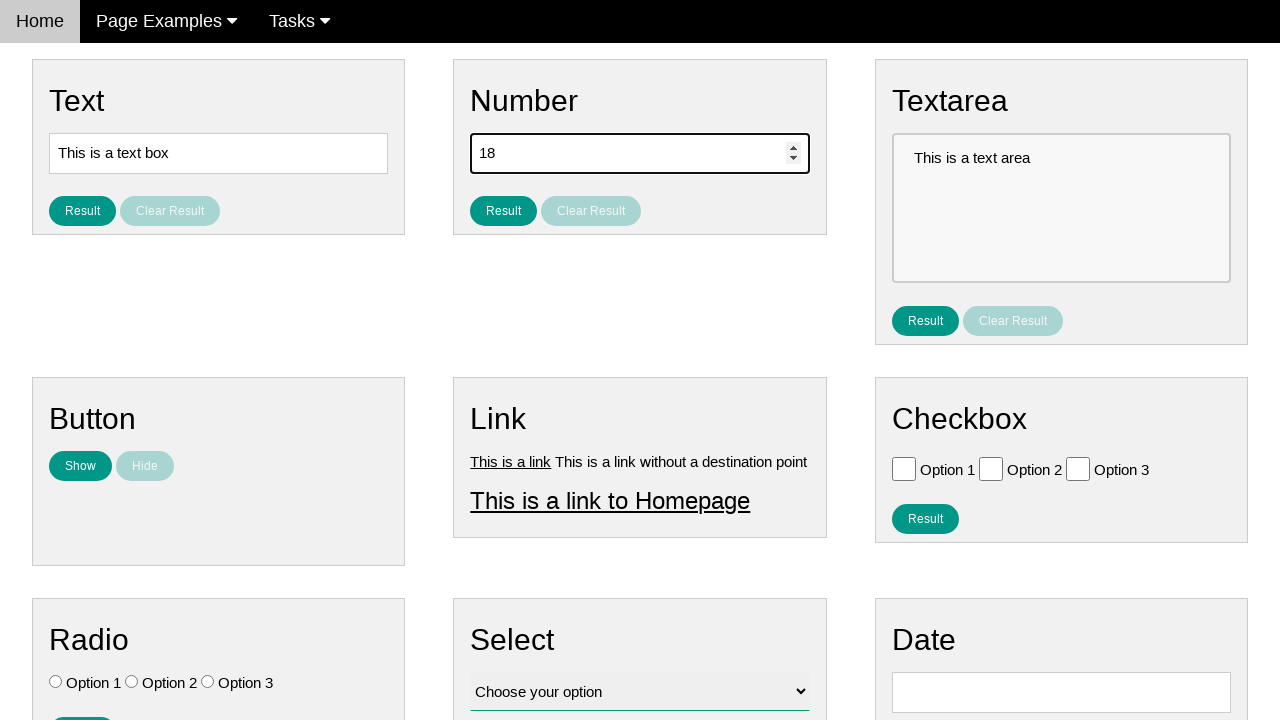

Verified that 'Clear Result' button is not enabled initially
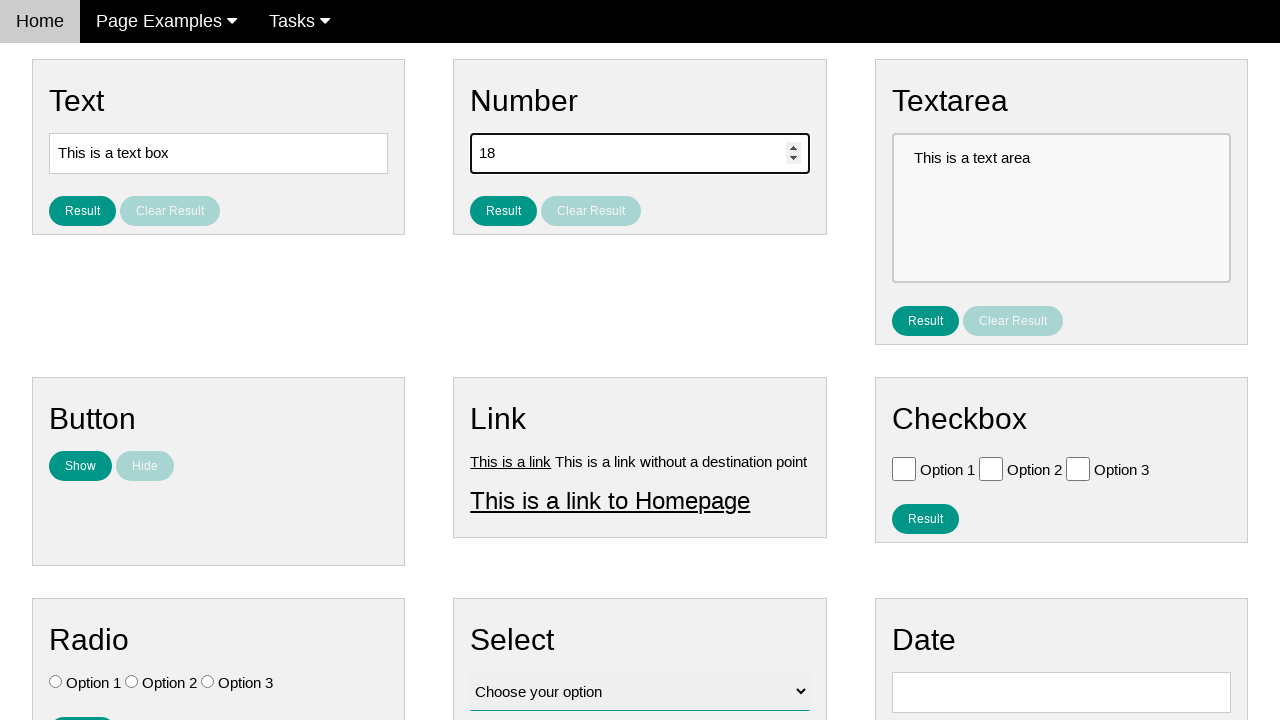

Located the result text element
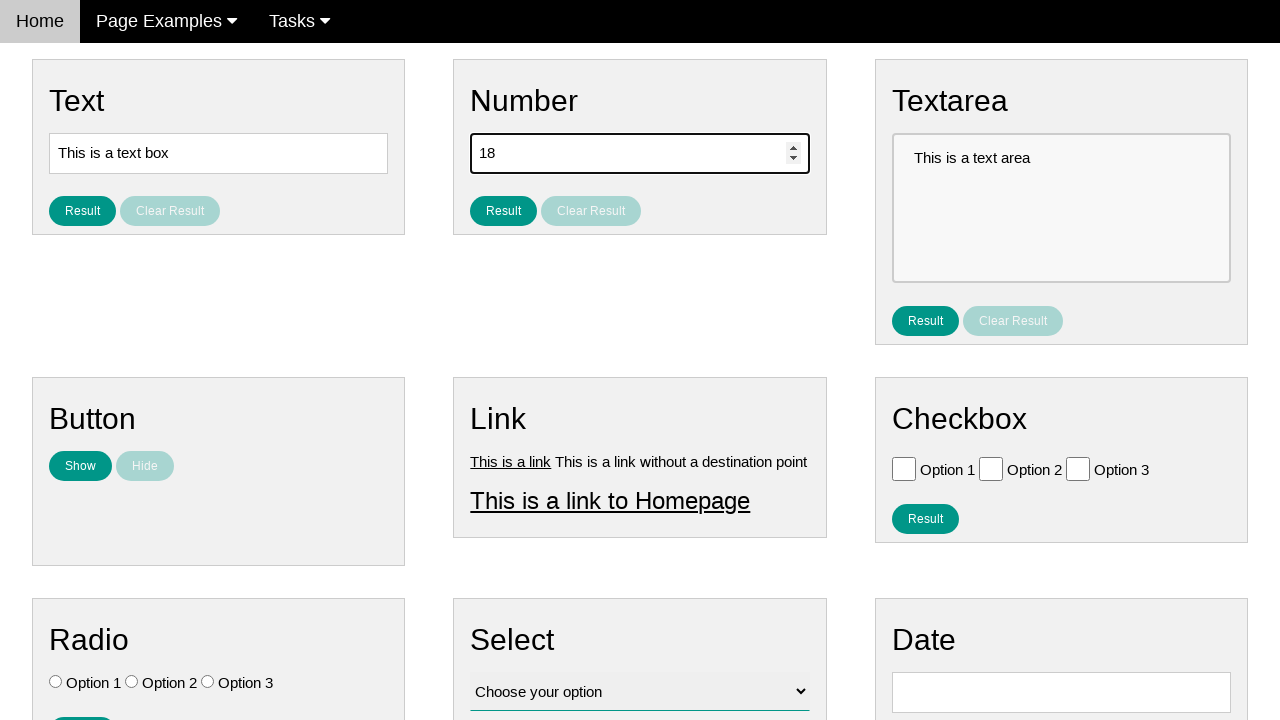

Verified that result text is not visible initially
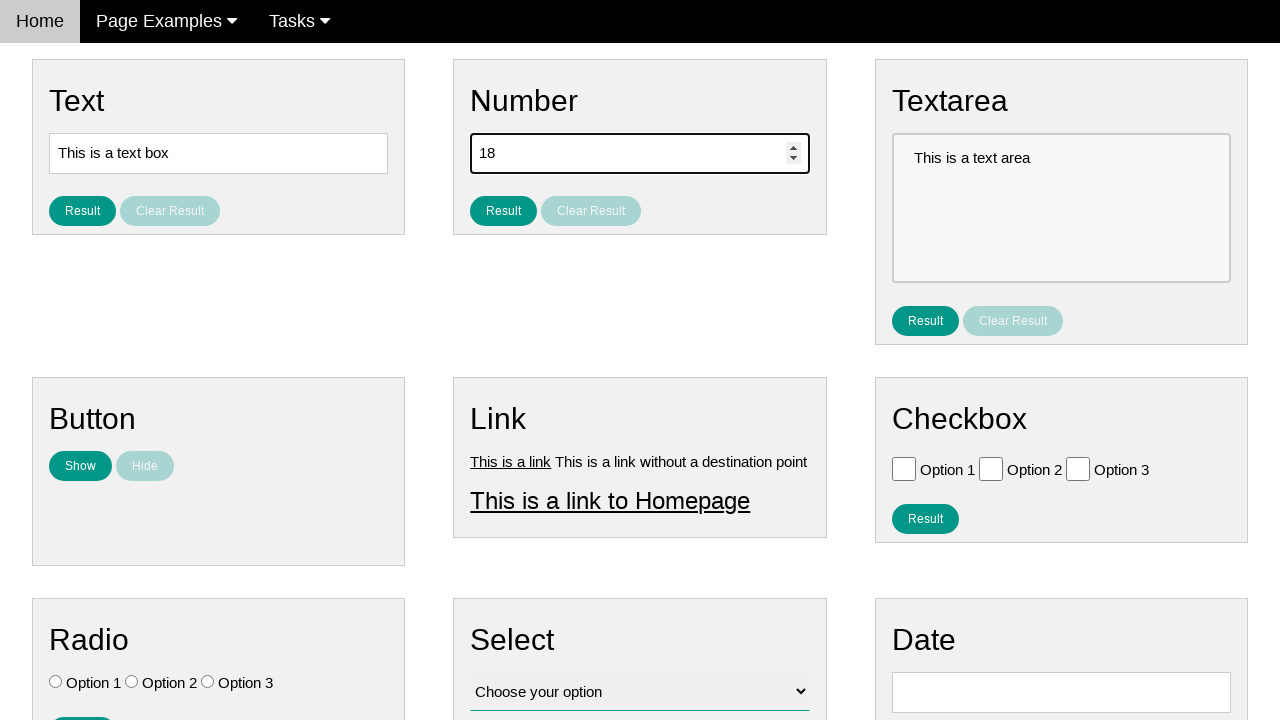

Clicked the 'Result' button at (504, 211) on #result_button_number
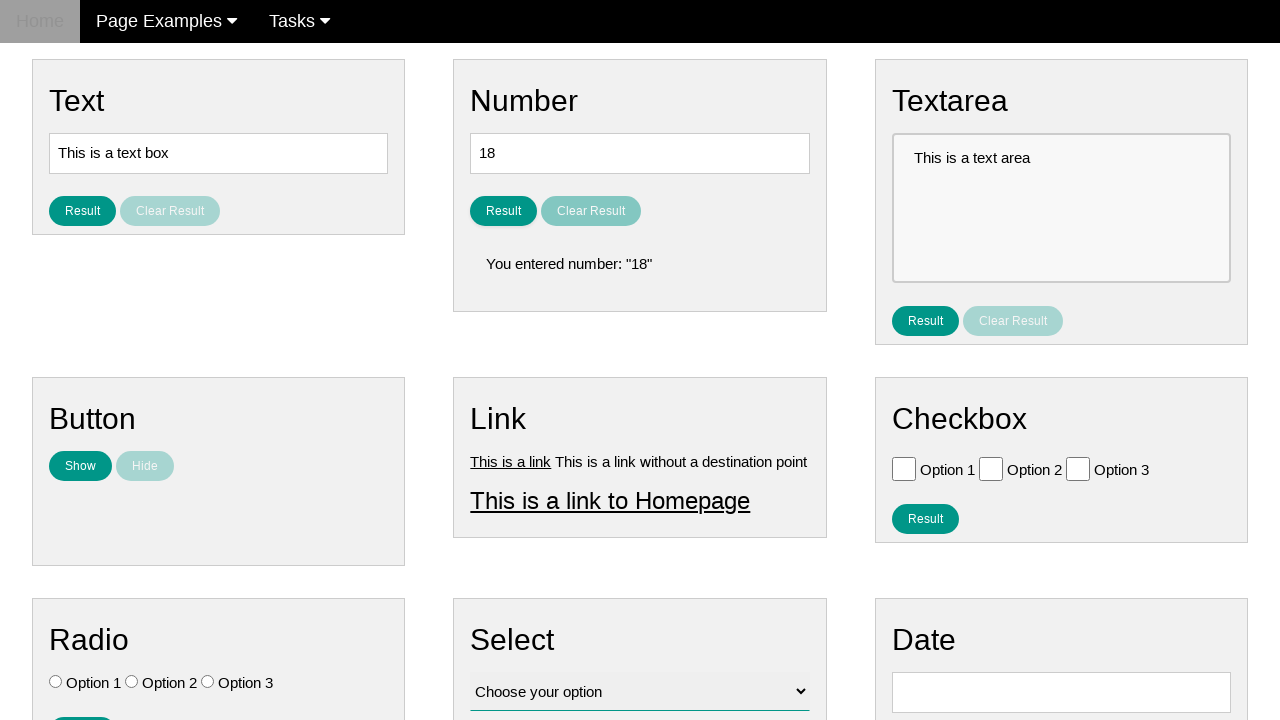

Verified that result text is now visible
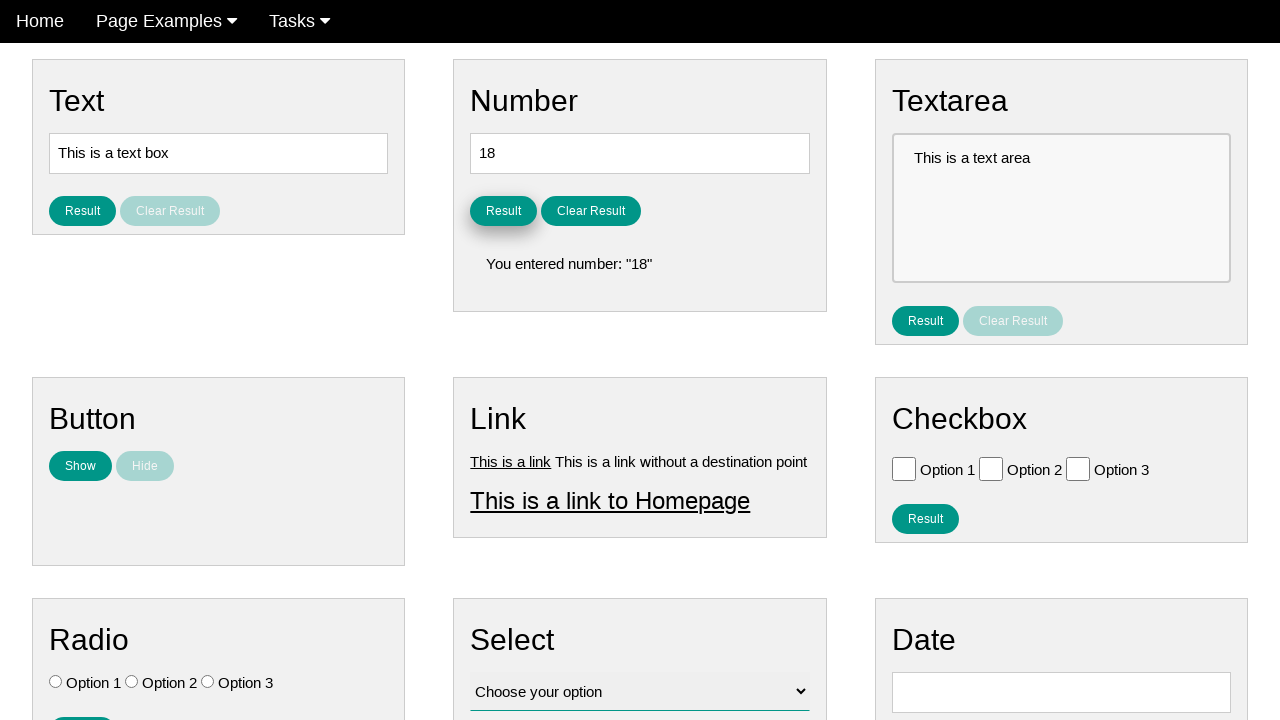

Verified that result text displays 'You entered number: "18"'
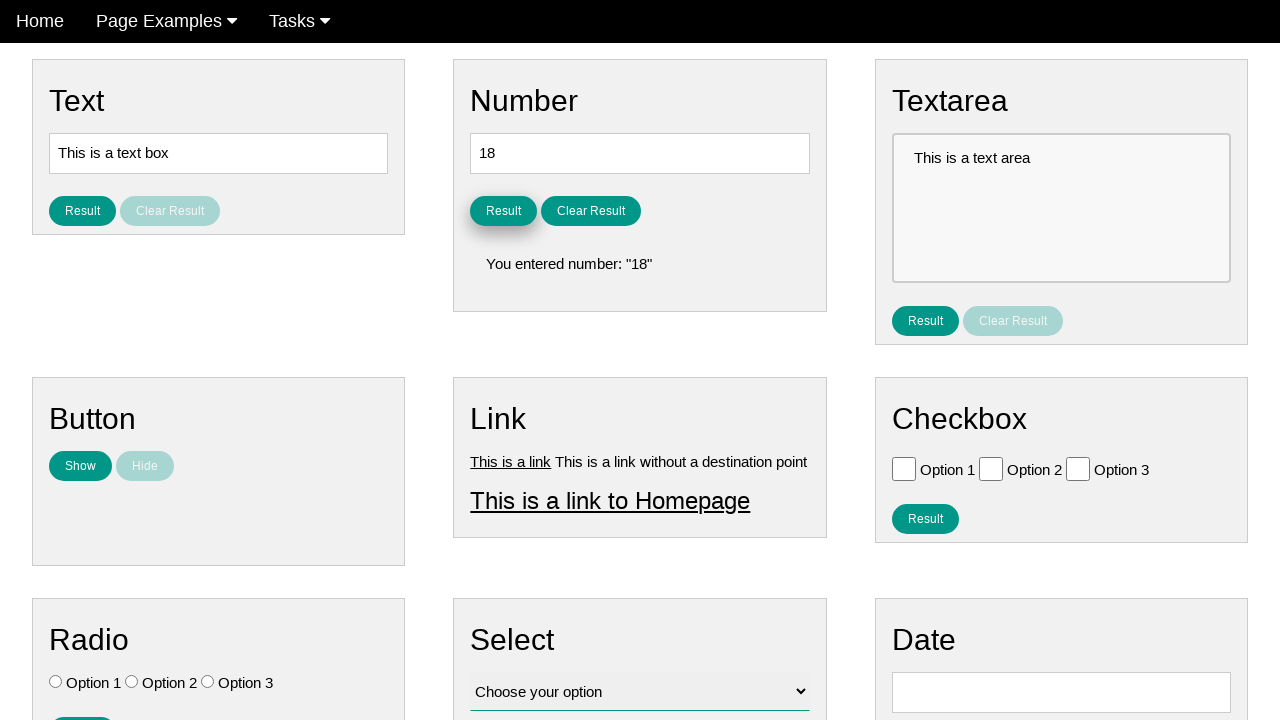

Verified that 'Clear Result' button is now enabled
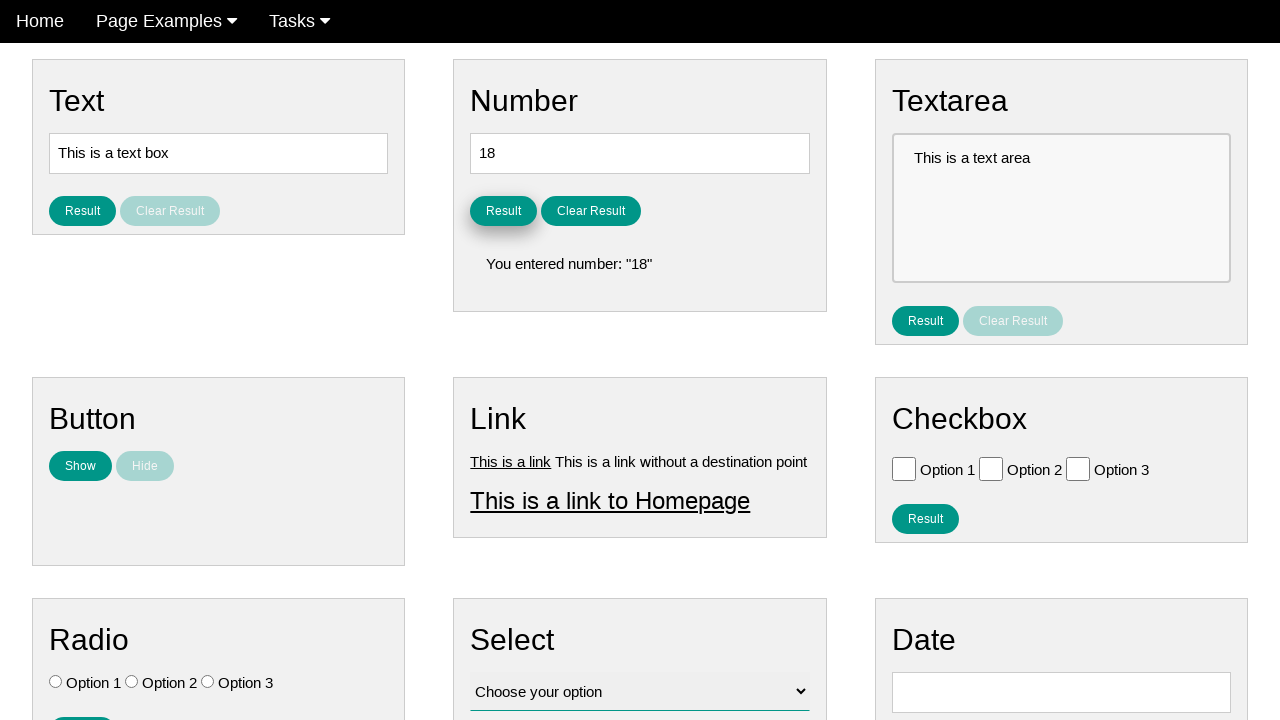

Clicked the 'Clear Result' button at (591, 211) on #clear_result_button_number
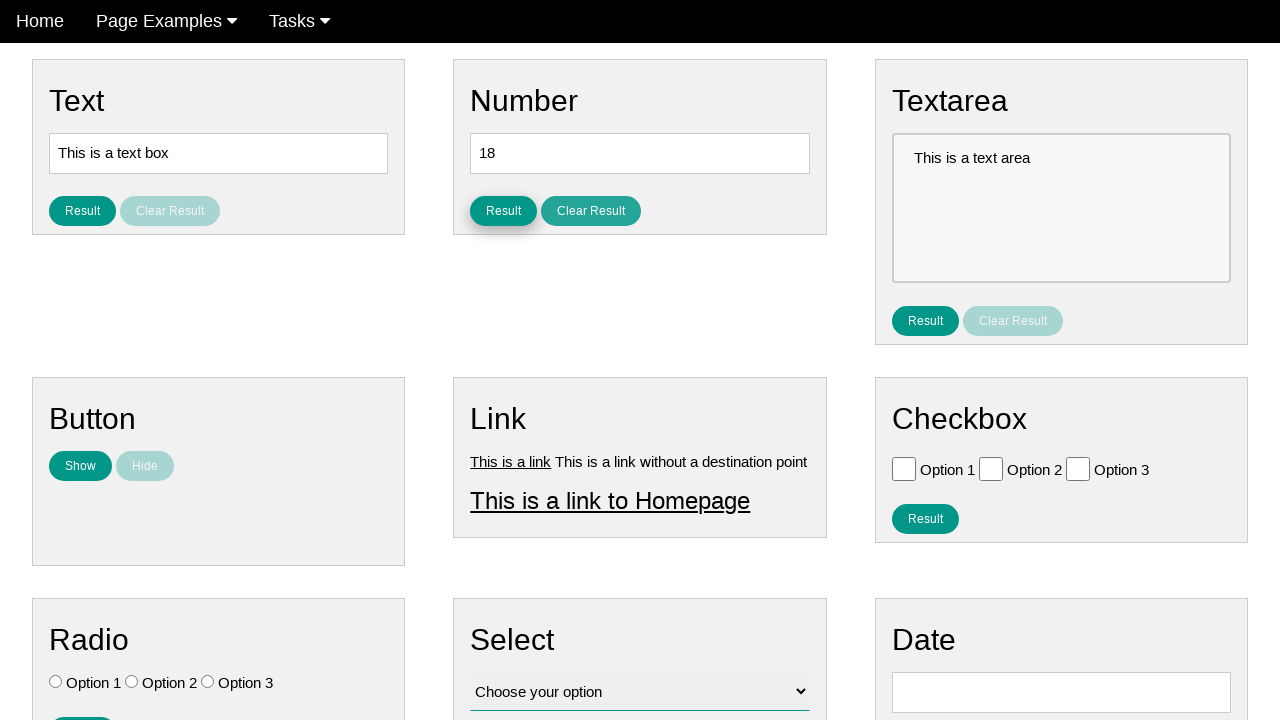

Verified that result text is no longer visible
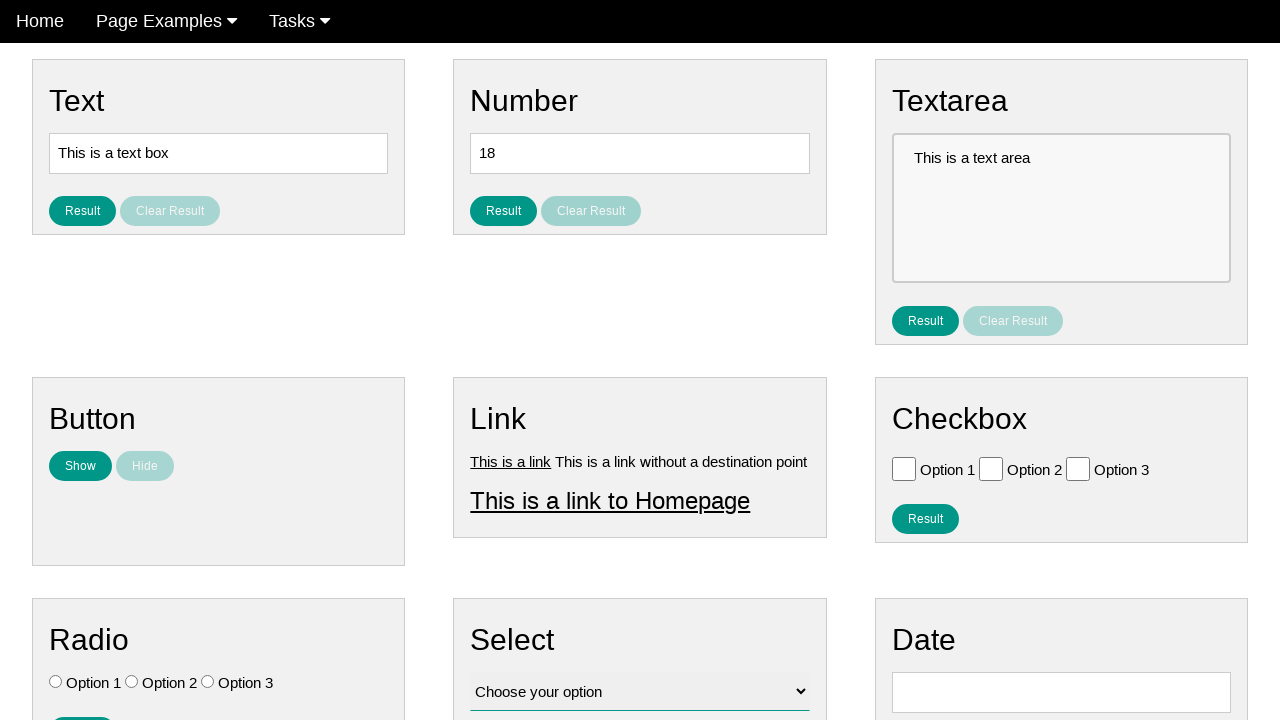

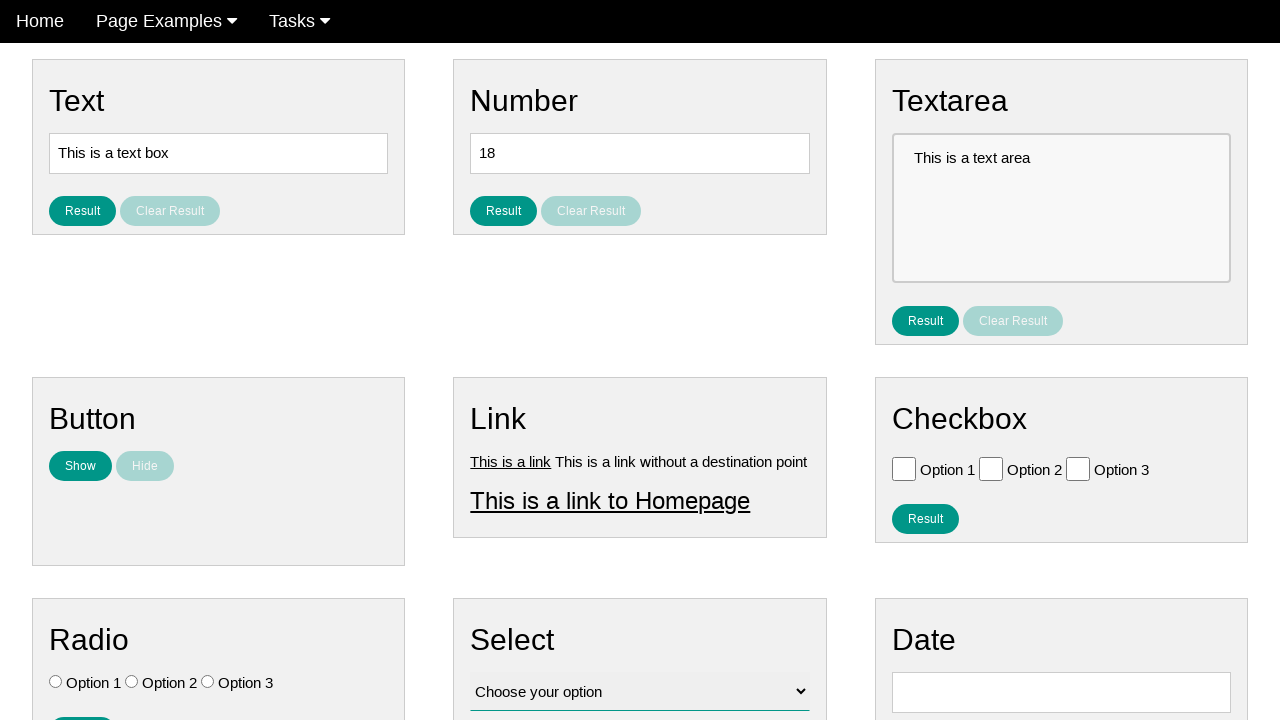